Navigates to a specific Stepik lesson page (lesson 25969, step 8)

Starting URL: https://stepik.org/lesson/25969/step/8

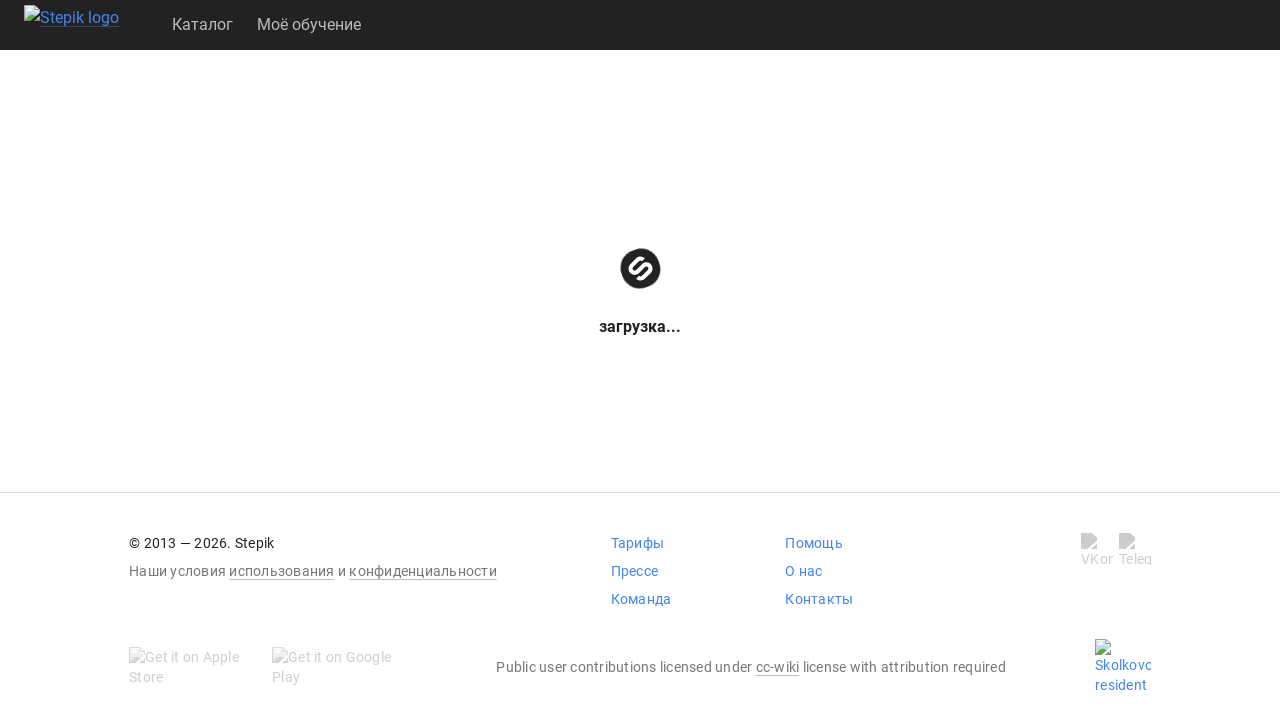

Waited for page to reach domcontentloaded state at Stepik lesson 25969, step 8
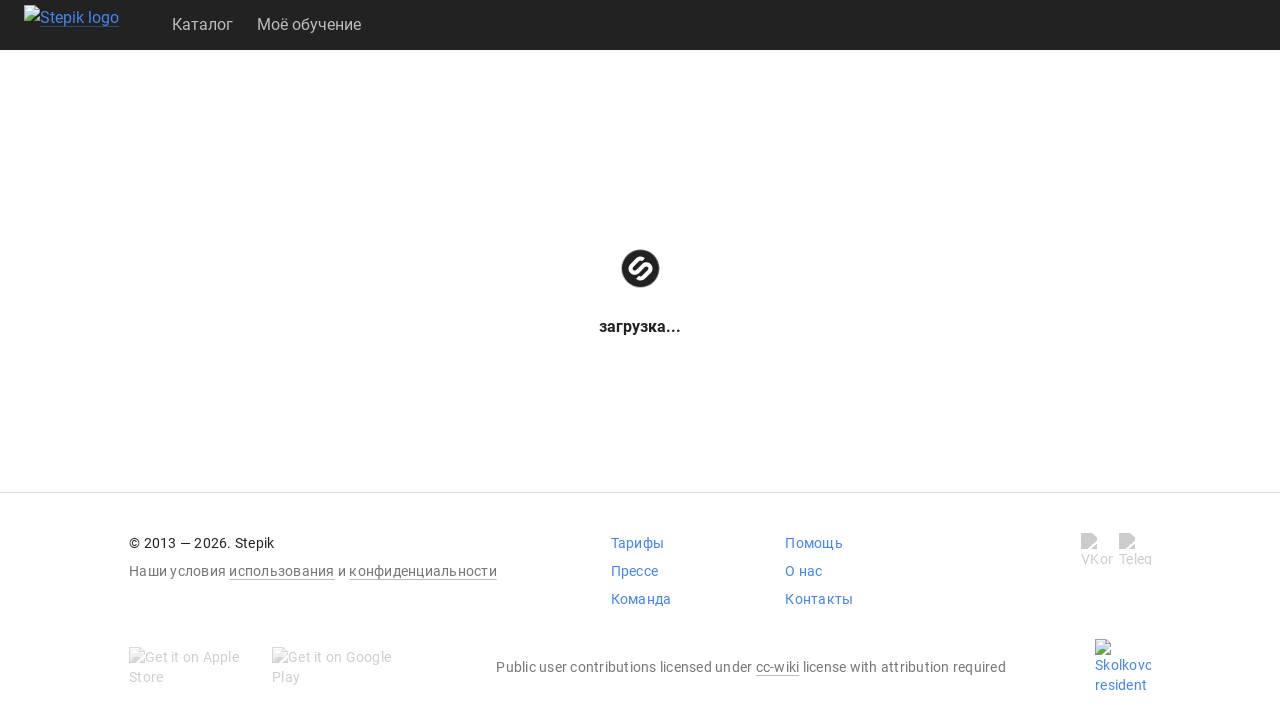

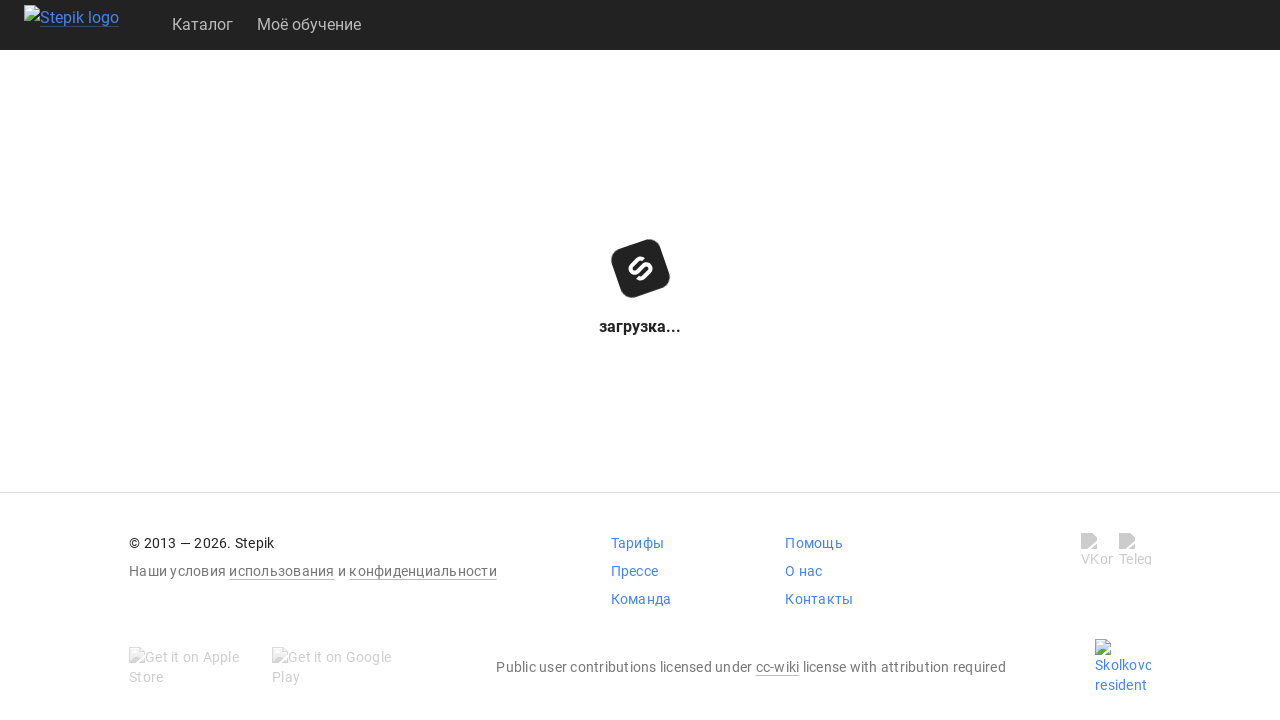